Verifies that the "What We Stand For" text is present on the About page

Starting URL: https://is-601-final-project.vercel.app/about

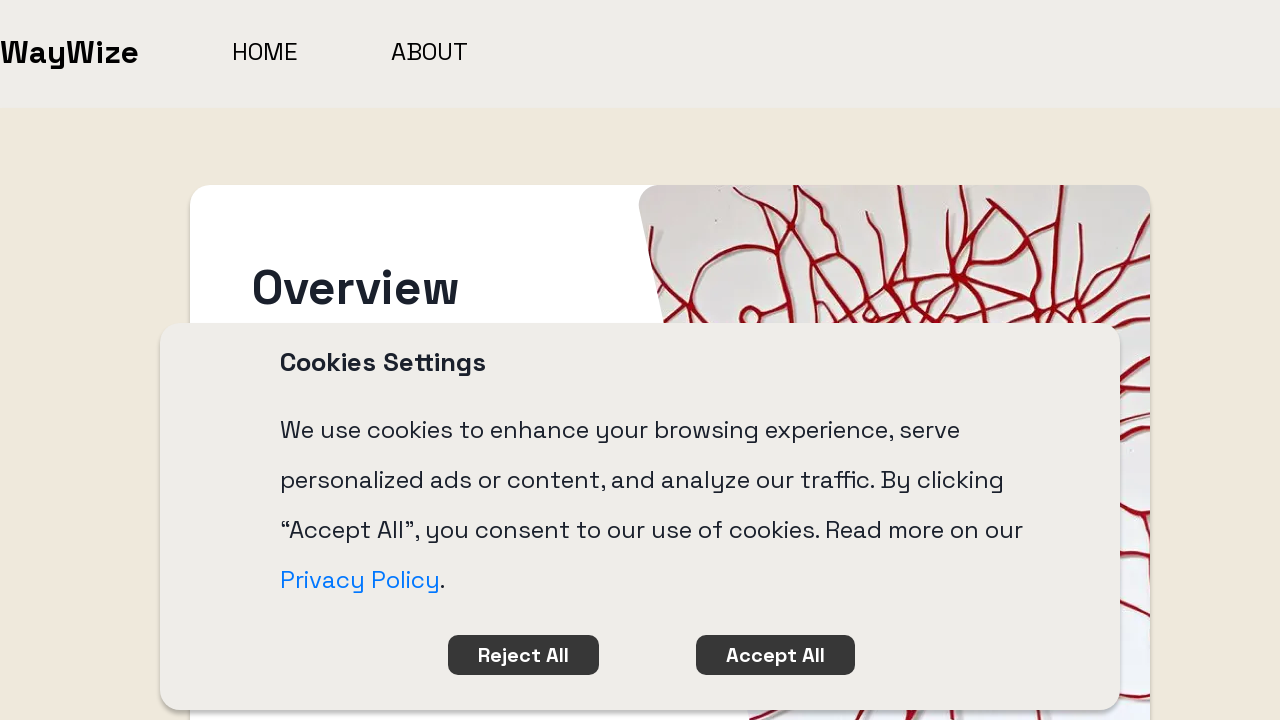

Navigated to About page
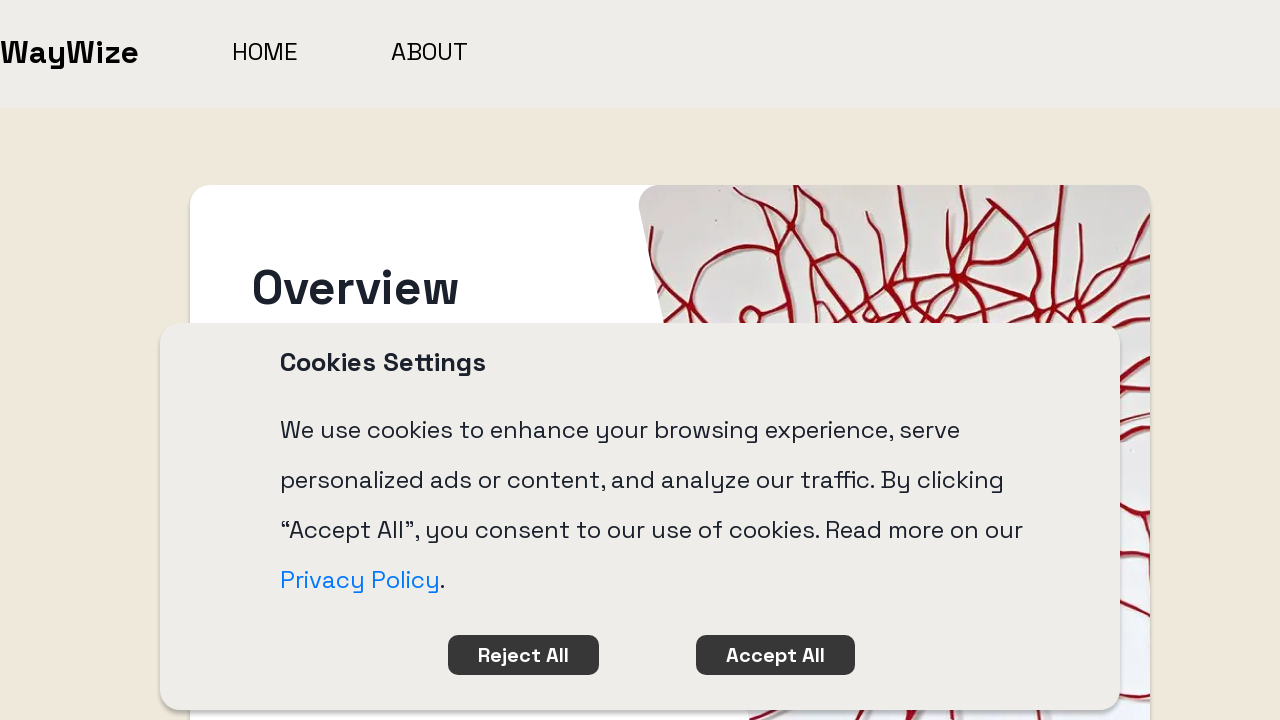

Clicked on 'What We Stand For' text to verify presence at (300, 30) on internal:text="What We Stand For"i
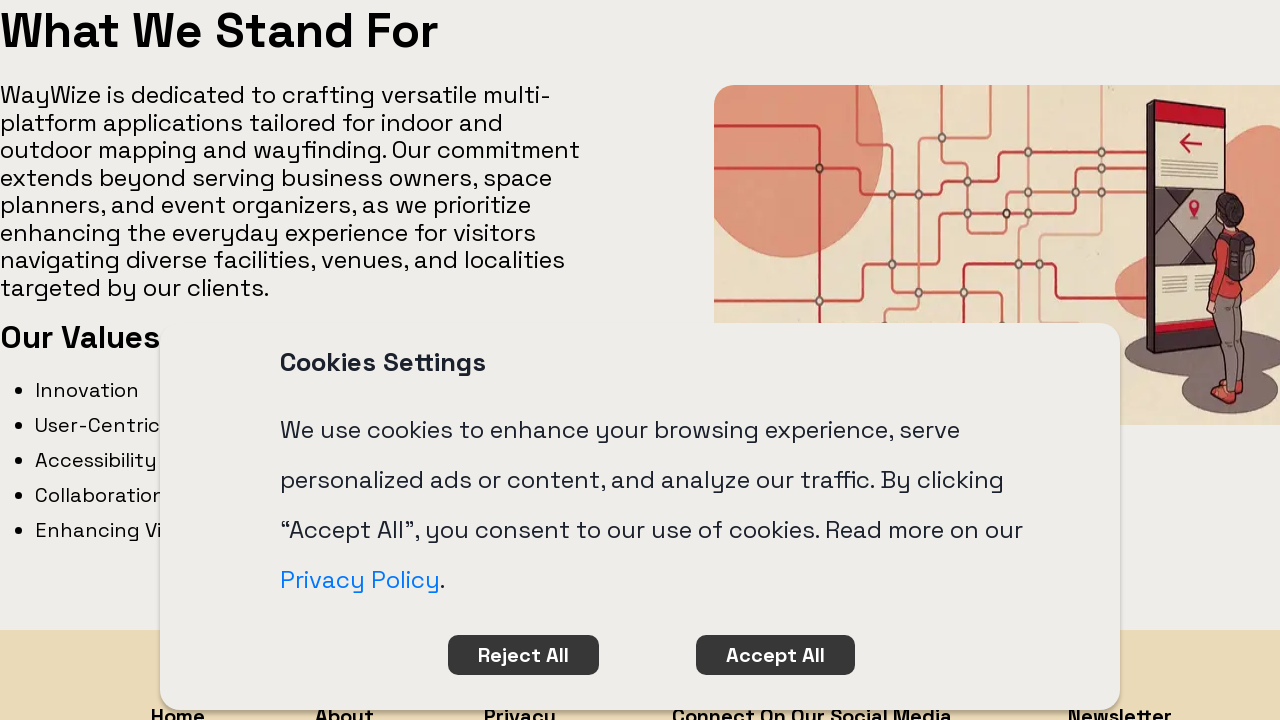

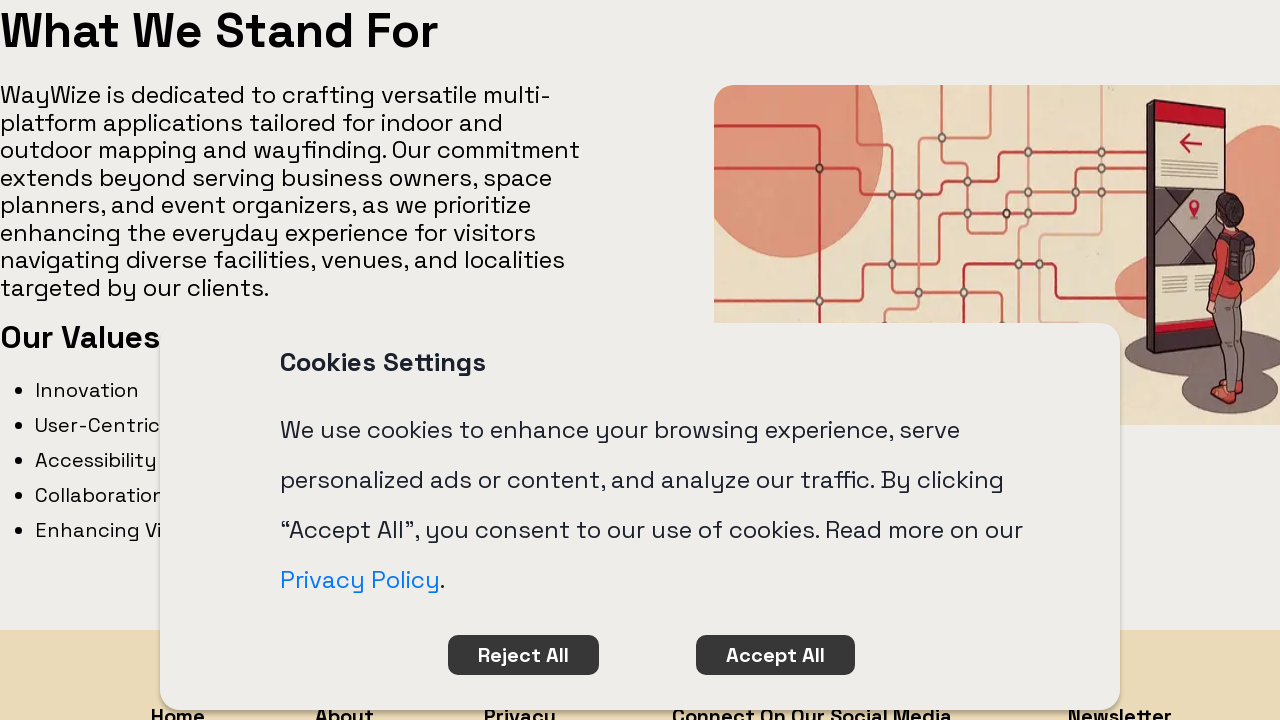